Tests editing a todo item by double-clicking, modifying text, and pressing Enter

Starting URL: https://demo.playwright.dev/todomvc

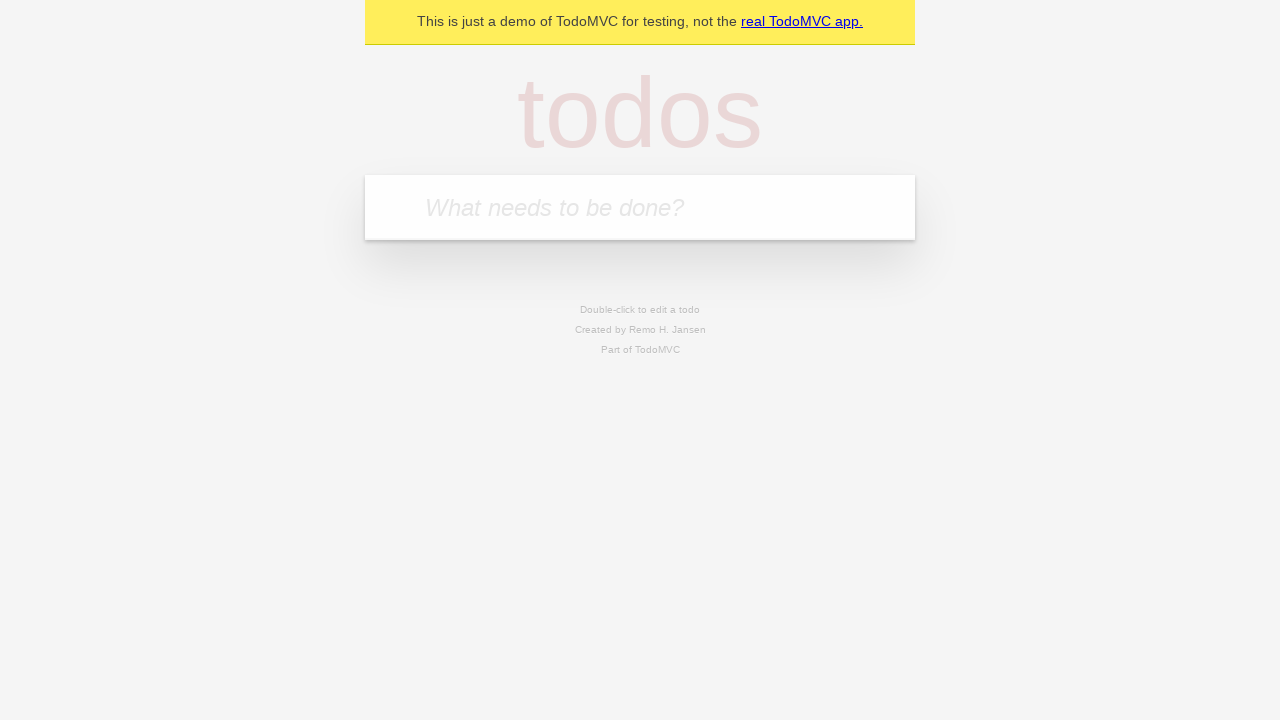

Filled new todo input with 'buy some cheese' on internal:attr=[placeholder="What needs to be done?"i]
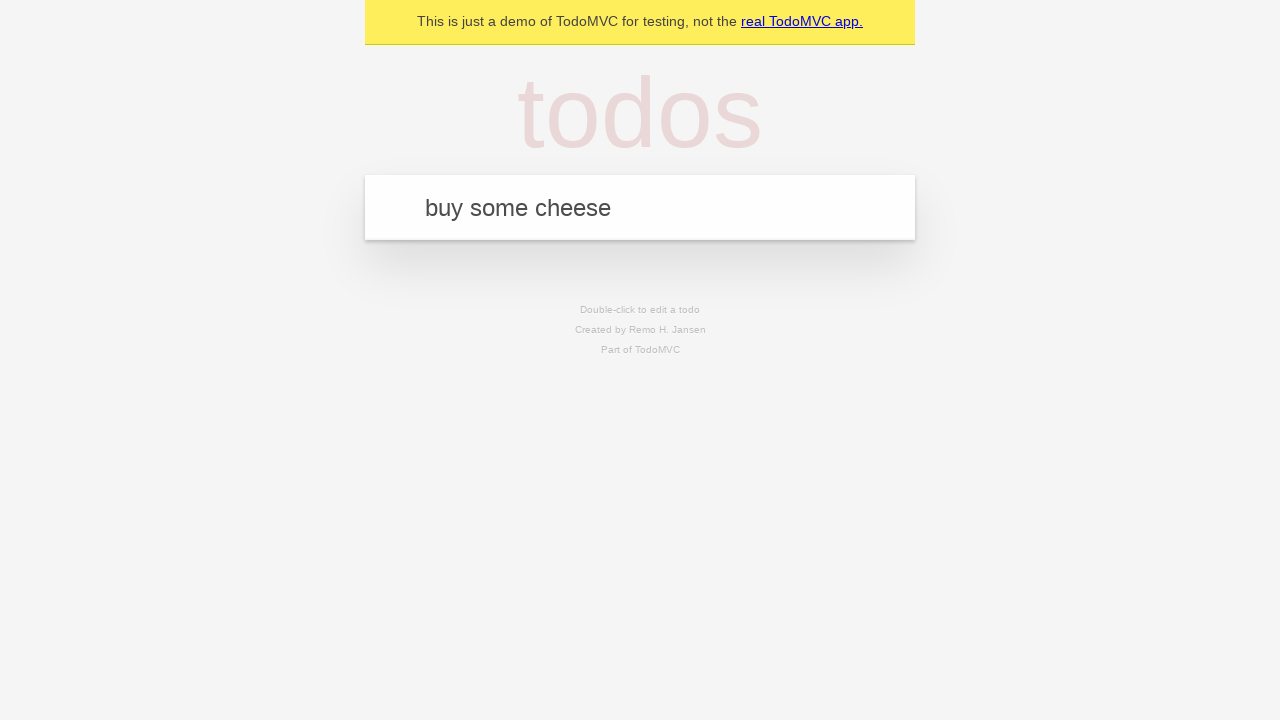

Pressed Enter to create todo 'buy some cheese' on internal:attr=[placeholder="What needs to be done?"i]
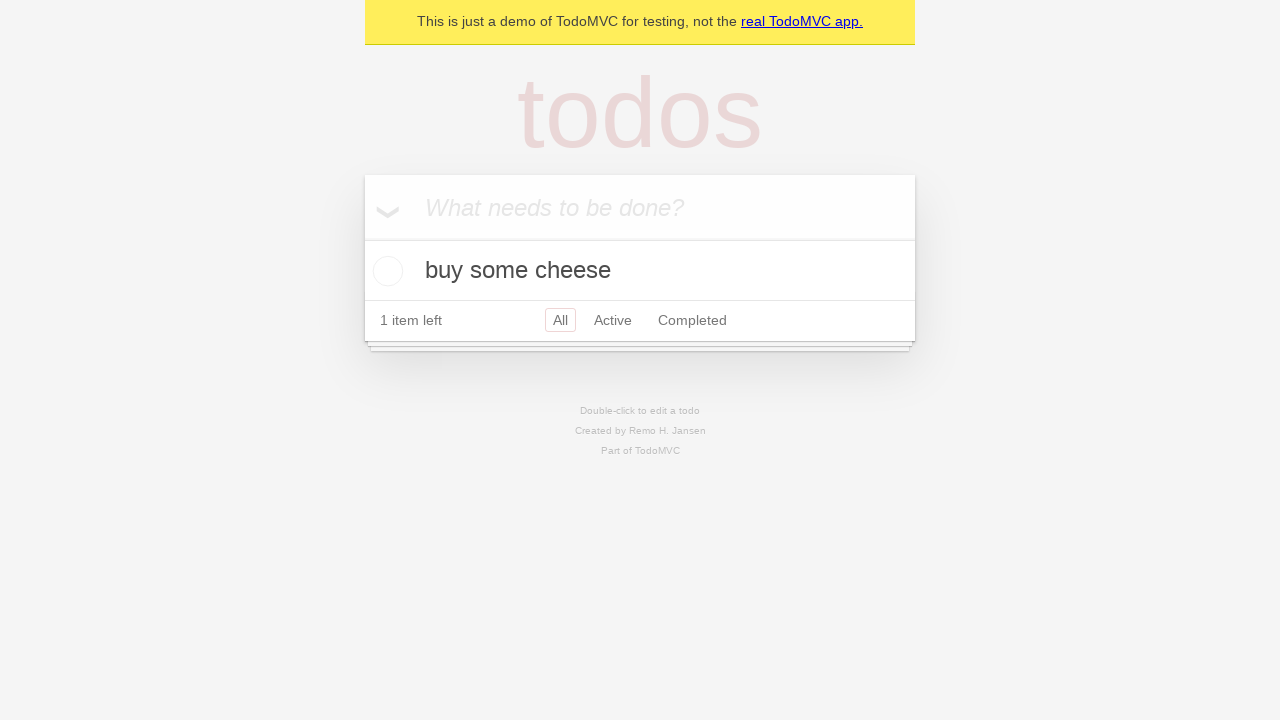

Filled new todo input with 'feed the cat' on internal:attr=[placeholder="What needs to be done?"i]
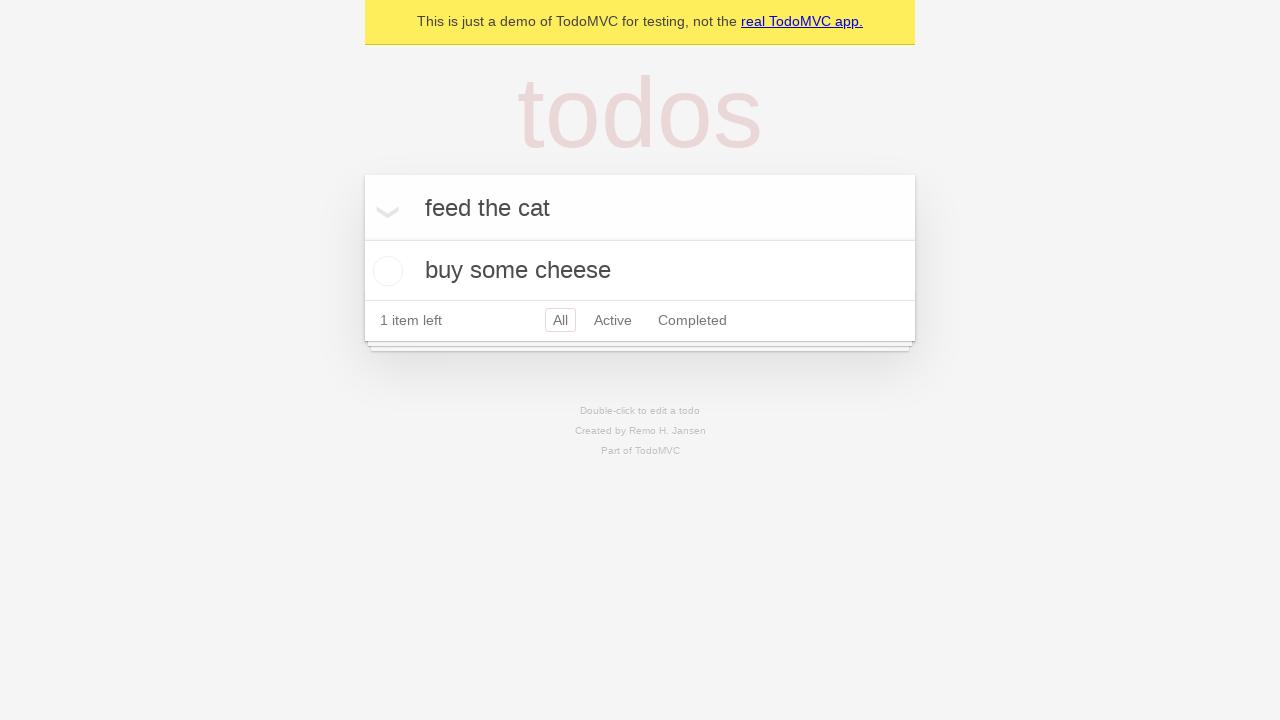

Pressed Enter to create todo 'feed the cat' on internal:attr=[placeholder="What needs to be done?"i]
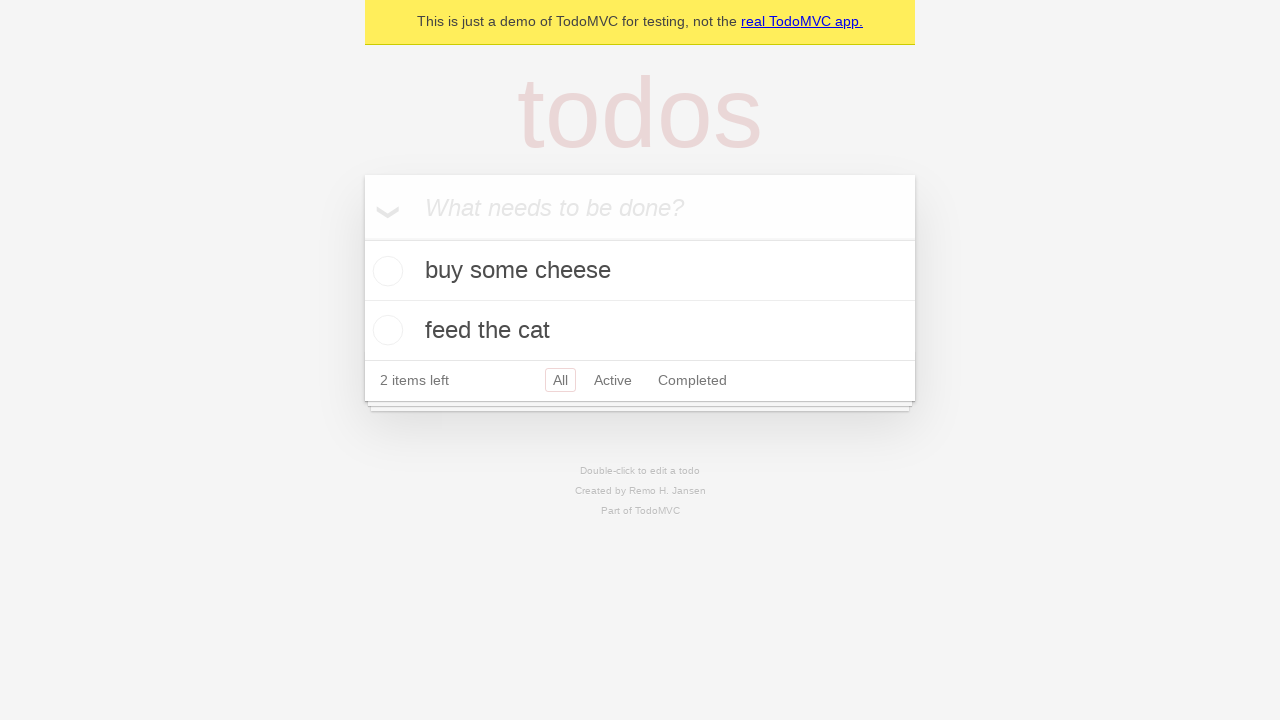

Filled new todo input with 'book a doctors appointment' on internal:attr=[placeholder="What needs to be done?"i]
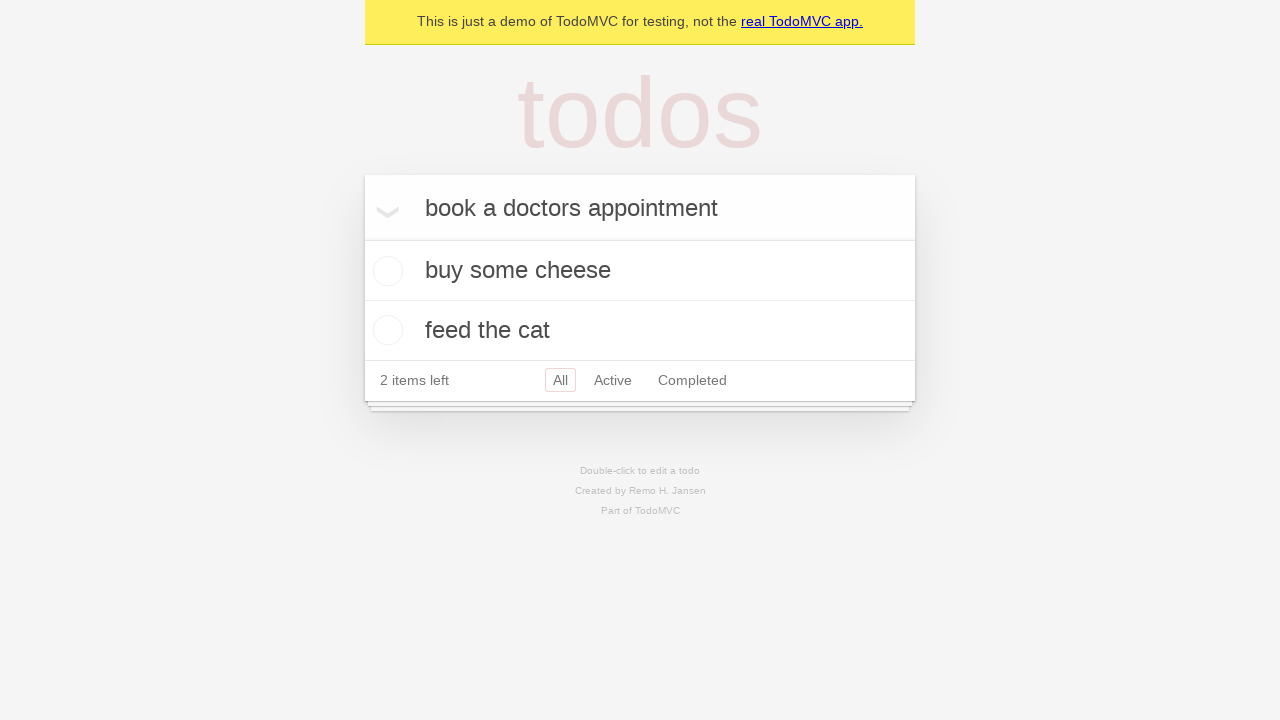

Pressed Enter to create todo 'book a doctors appointment' on internal:attr=[placeholder="What needs to be done?"i]
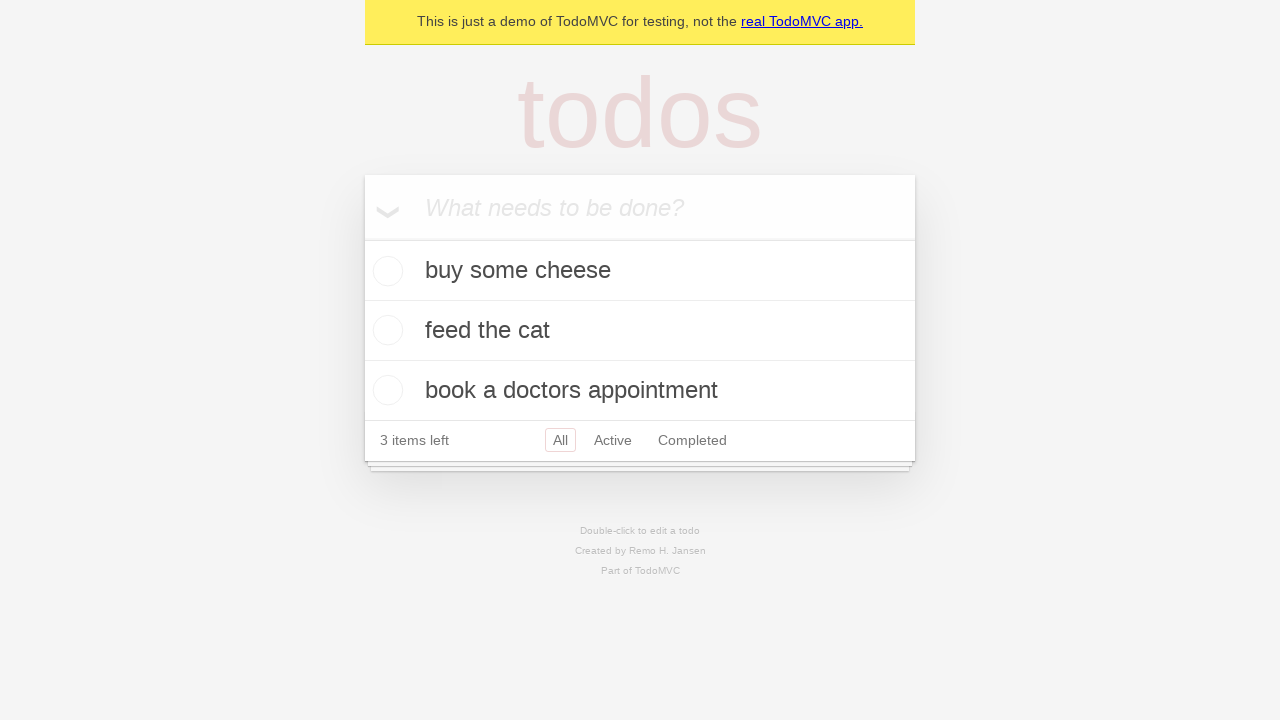

Waited for todo items to load
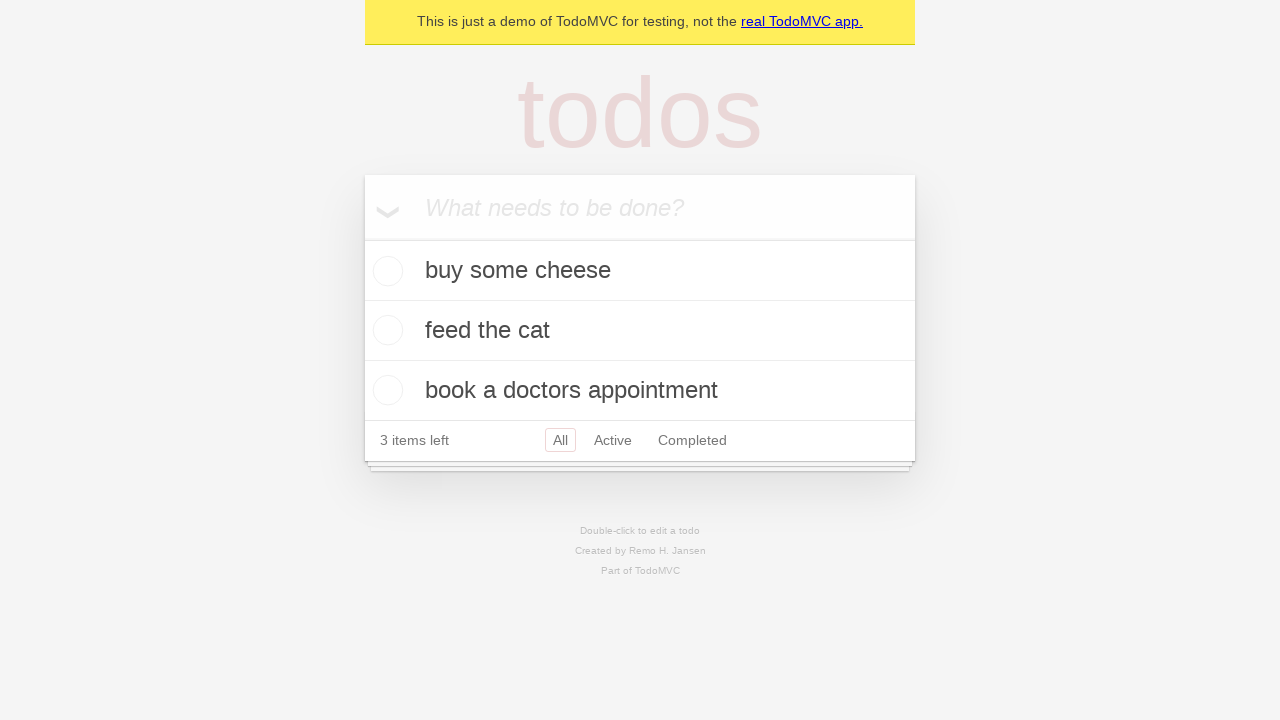

Located all todo items
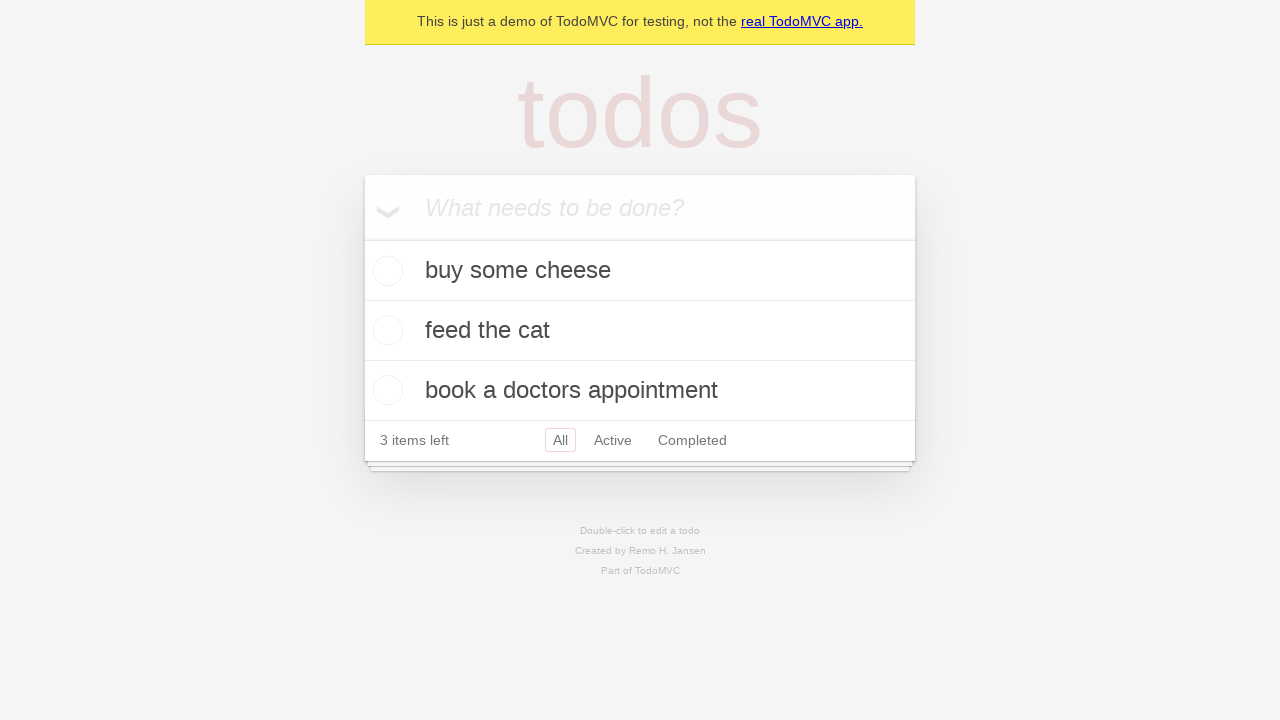

Selected the second todo item
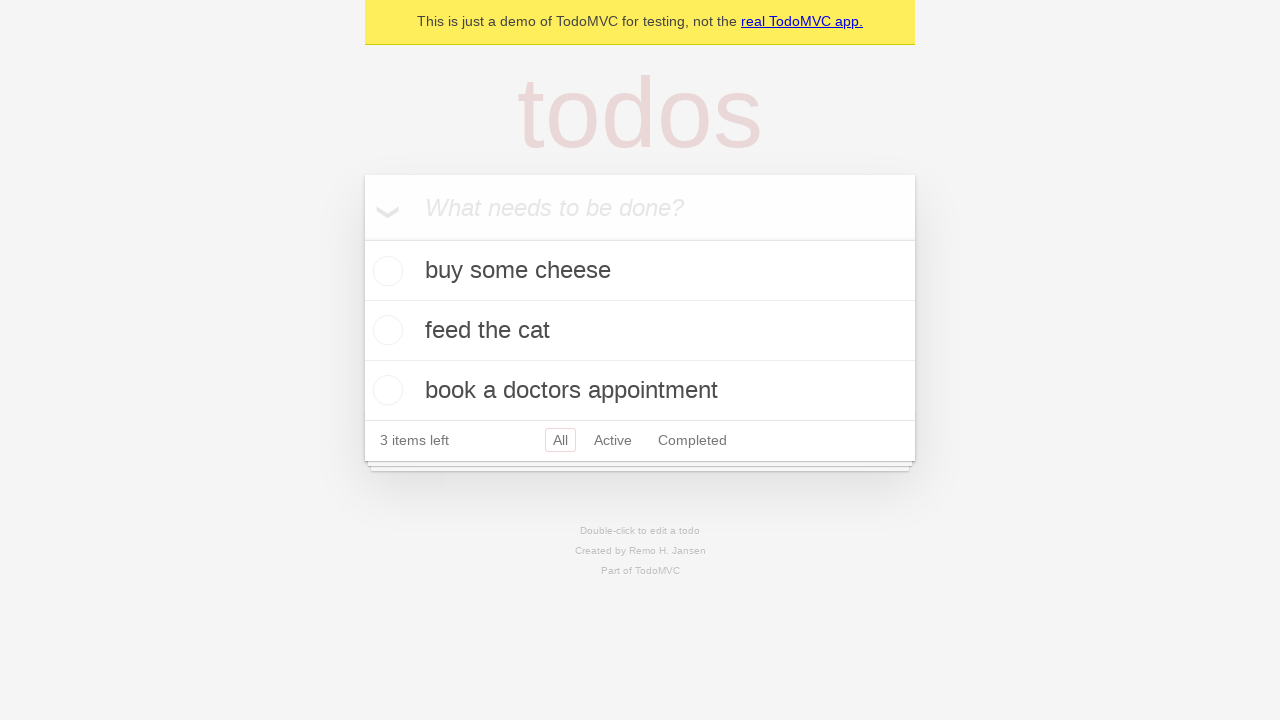

Double-clicked the second todo item to enter edit mode at (640, 331) on internal:testid=[data-testid="todo-item"s] >> nth=1
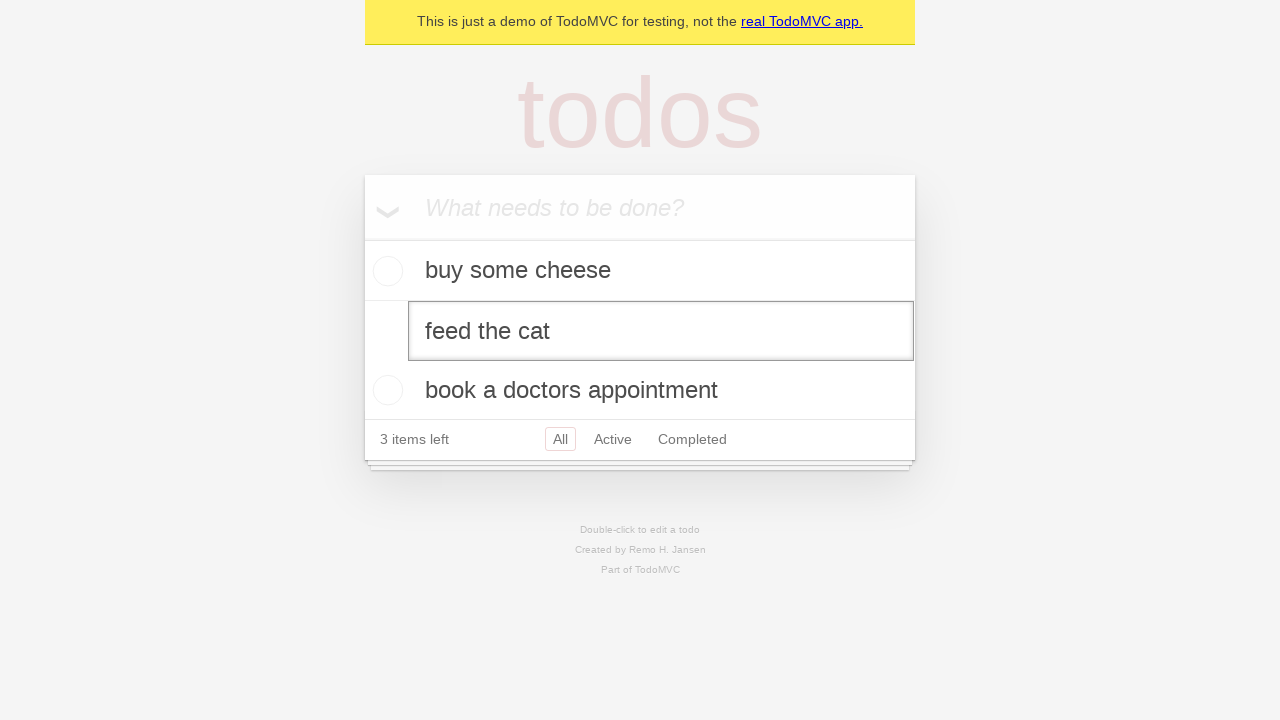

Filled edit textbox with new value 'buy some sausages' on internal:testid=[data-testid="todo-item"s] >> nth=1 >> internal:role=textbox[nam
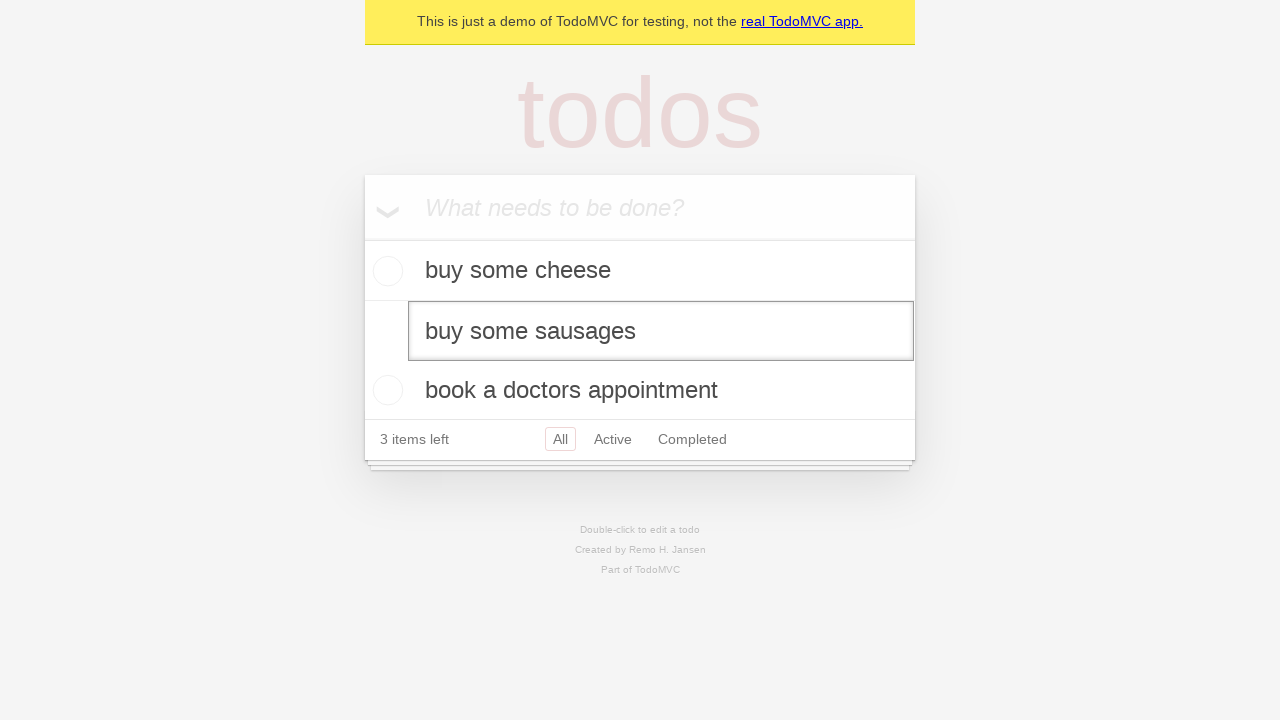

Pressed Enter to save the edited todo item on internal:testid=[data-testid="todo-item"s] >> nth=1 >> internal:role=textbox[nam
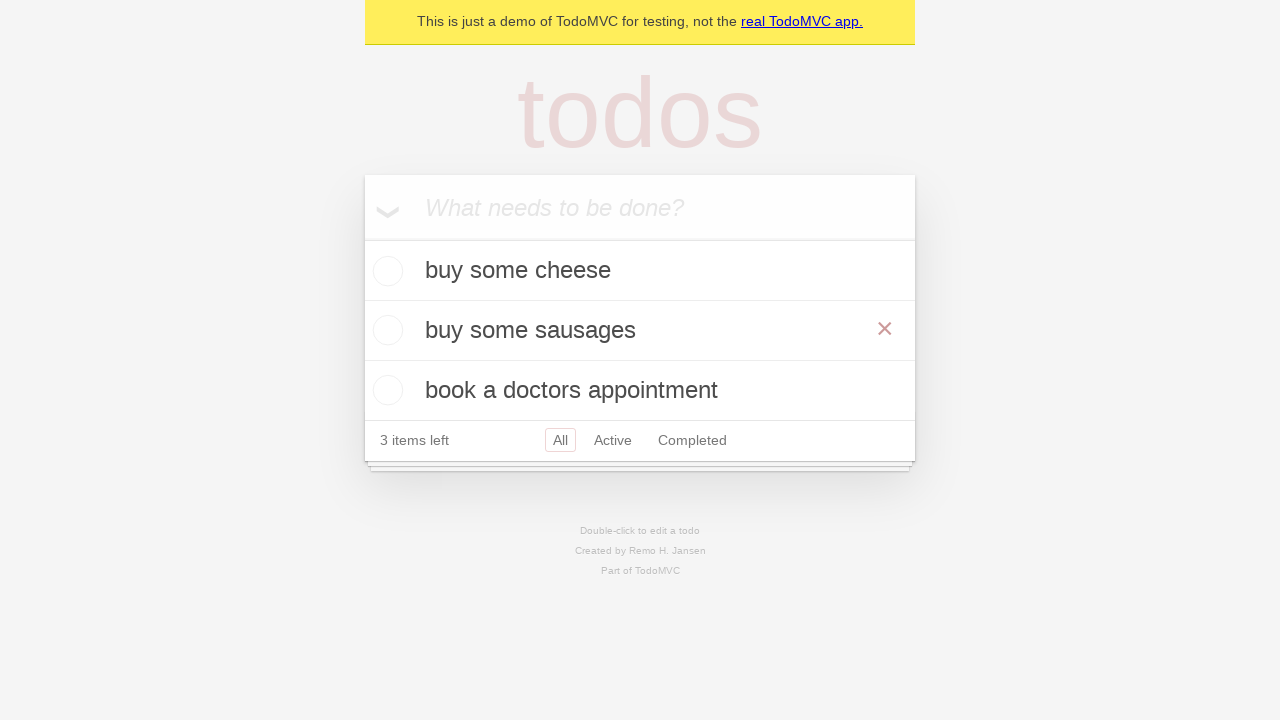

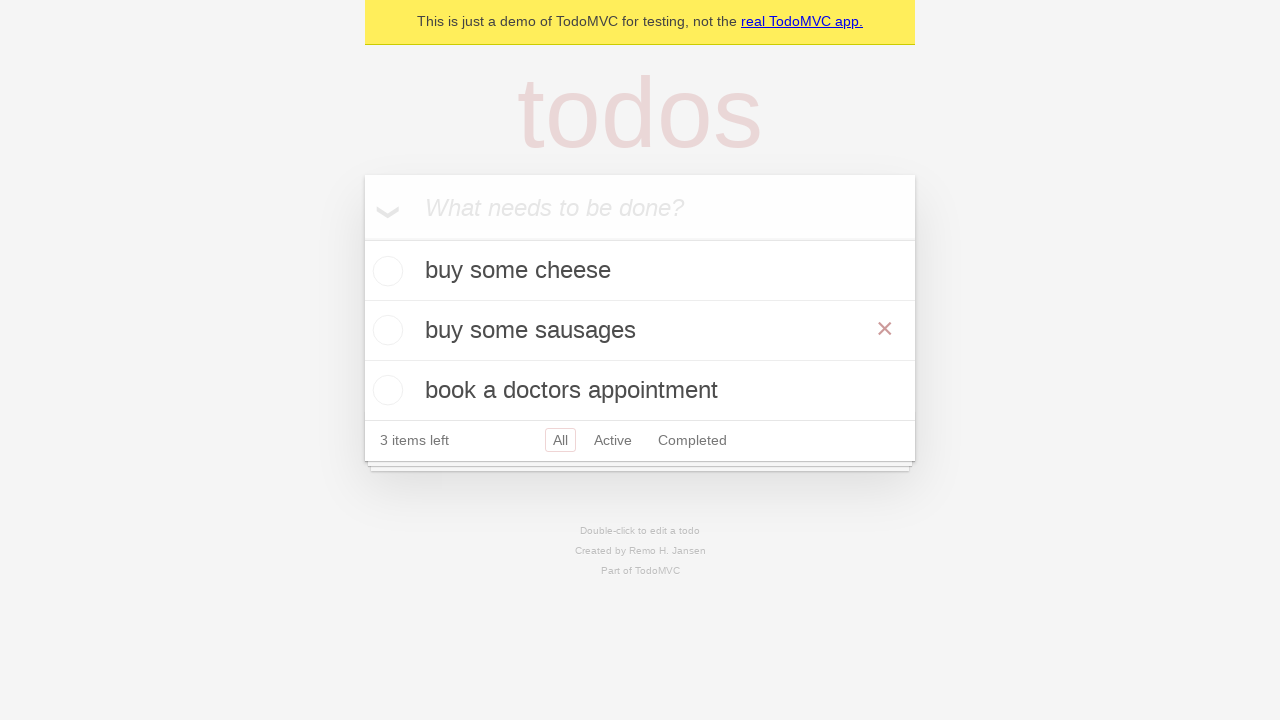